Tests multi-window handling by opening a new tab, extracting text from the second tab, and using that text to fill a form field in the first tab

Starting URL: https://rahulshettyacademy.com/angularpractice/

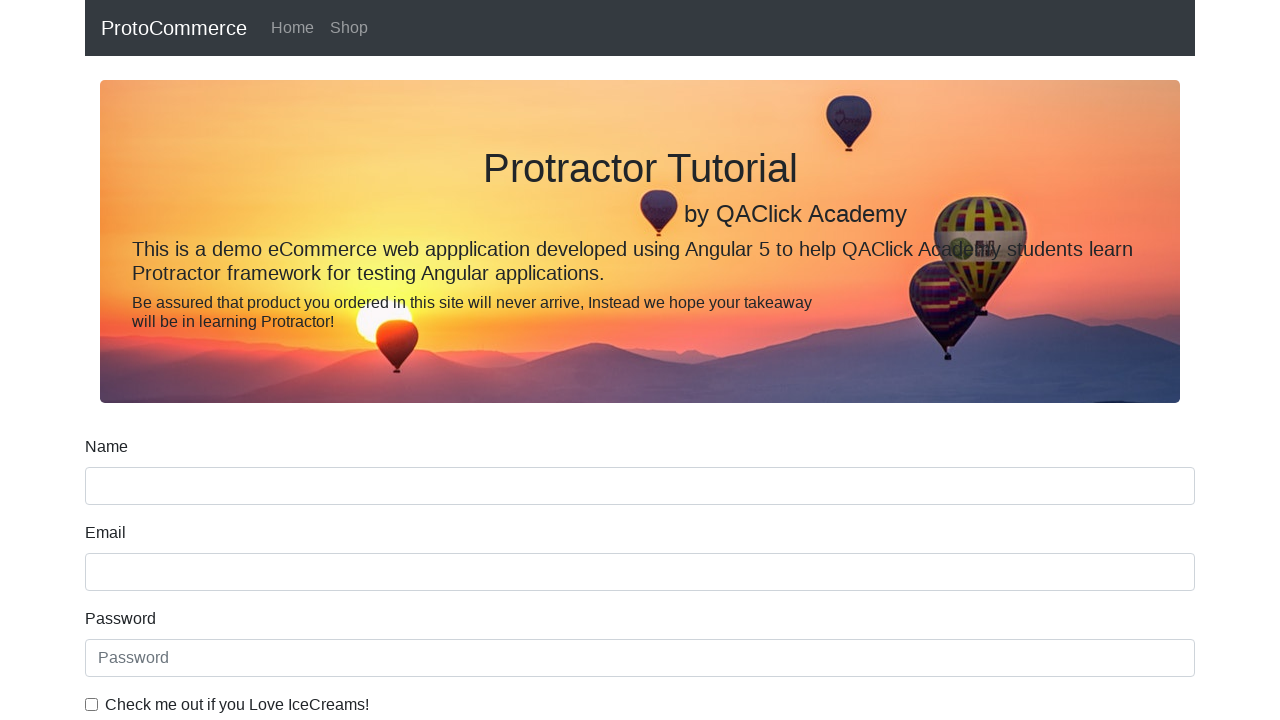

Opened a new tab
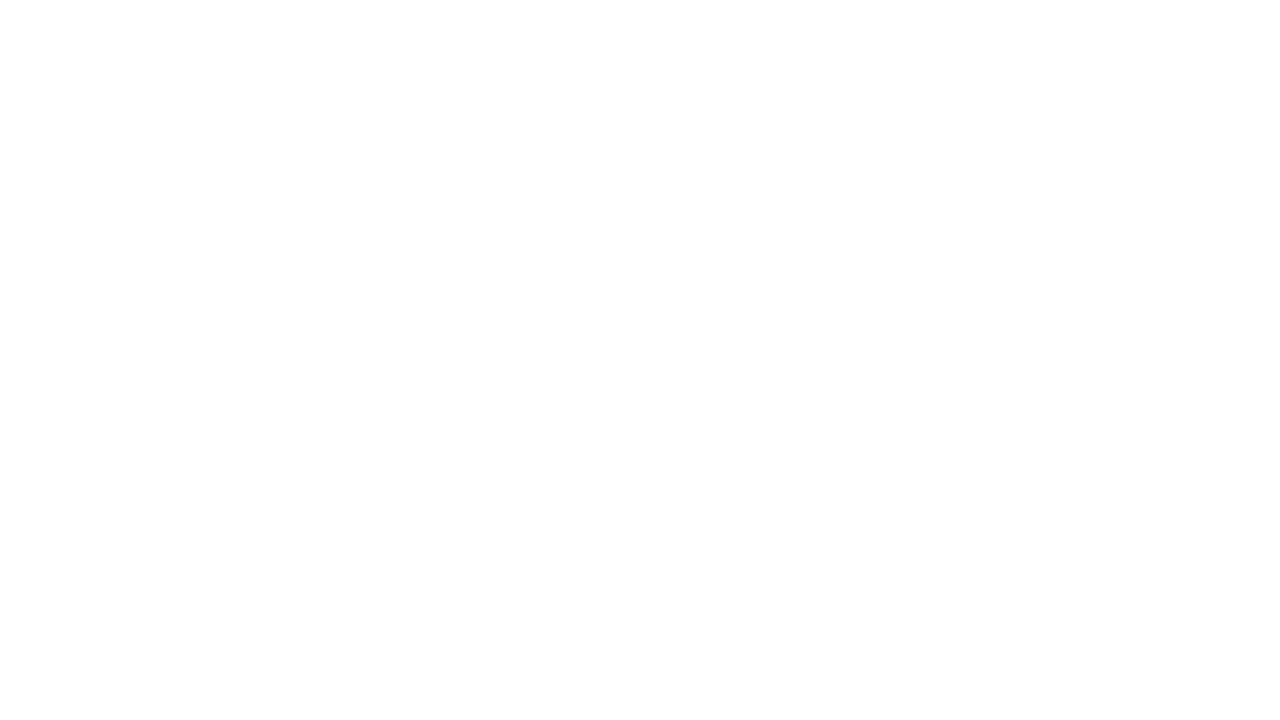

Navigated new tab to https://rahulshettyacademy.com/
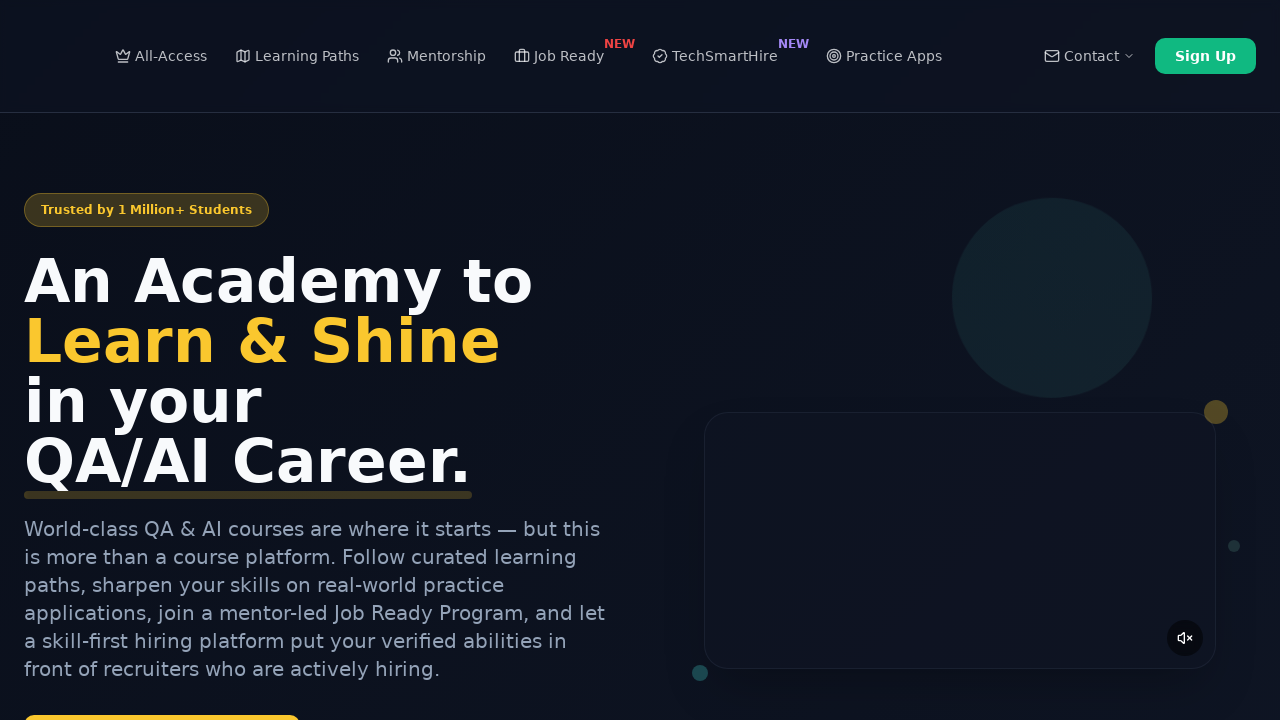

Located course links on the new tab
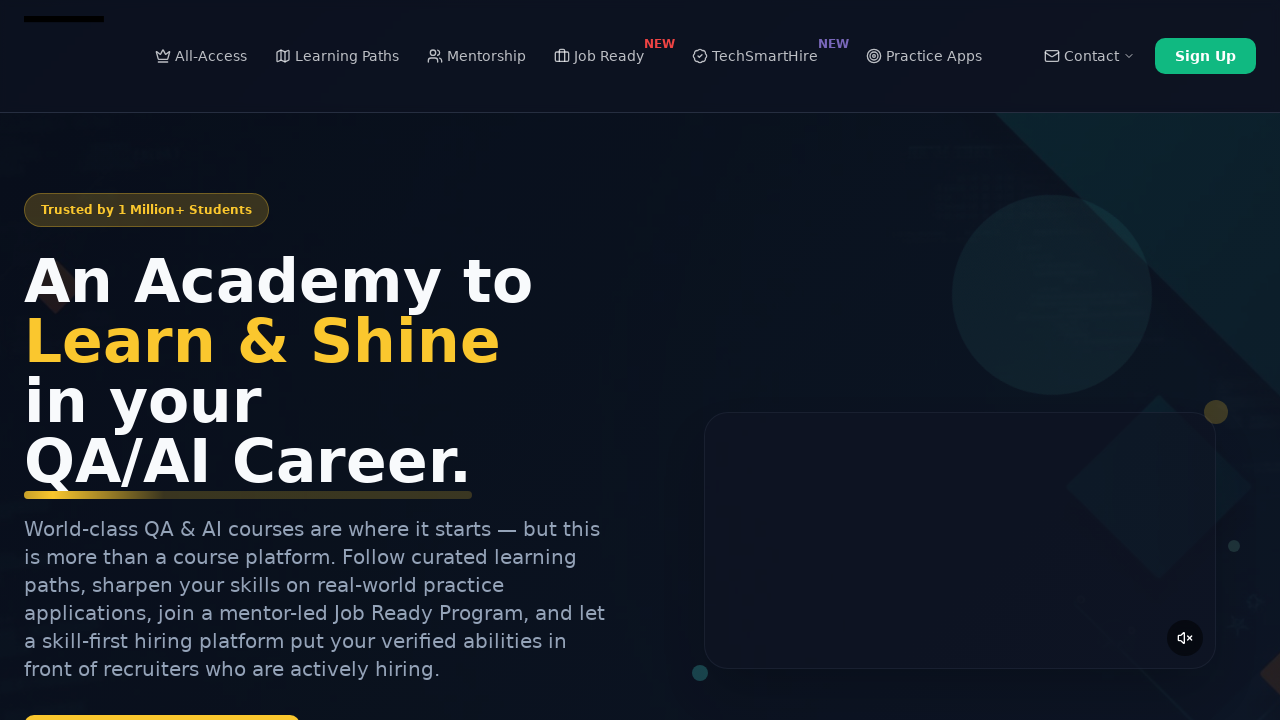

Extracted course name text: 'Playwright Testing' from second course link
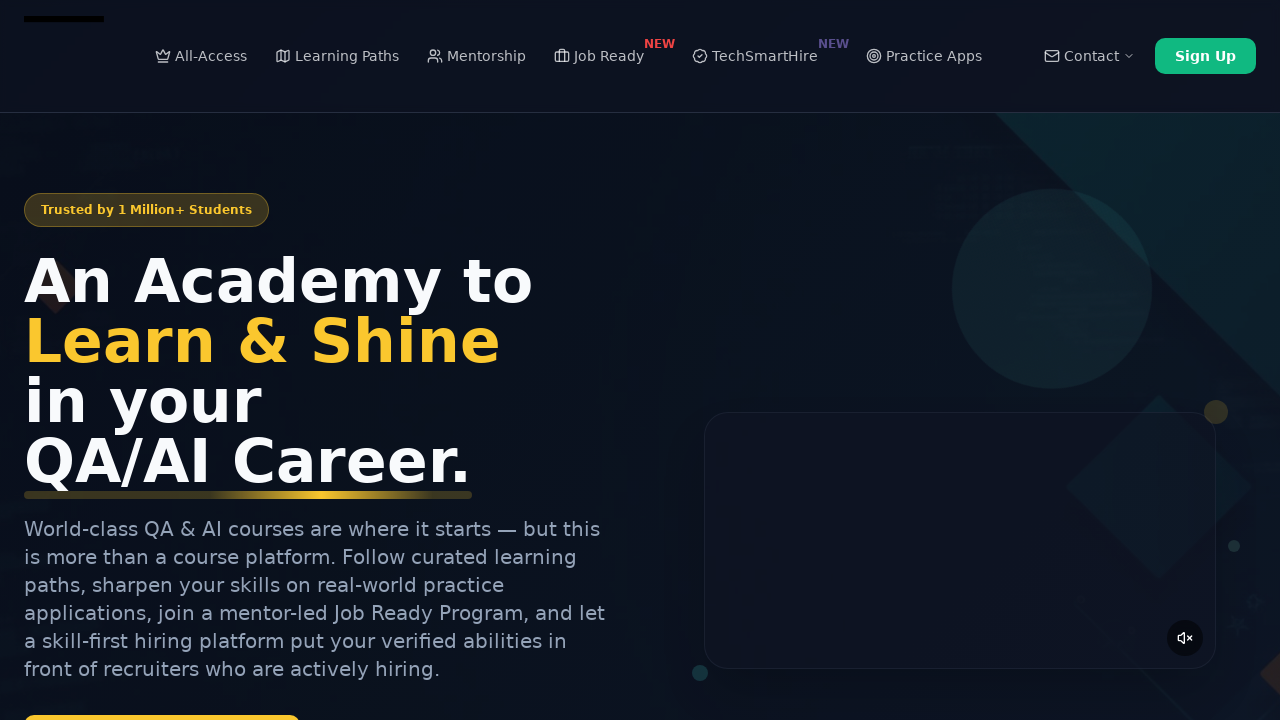

Filled name field in original tab with course name: 'Playwright Testing' on [name='name']
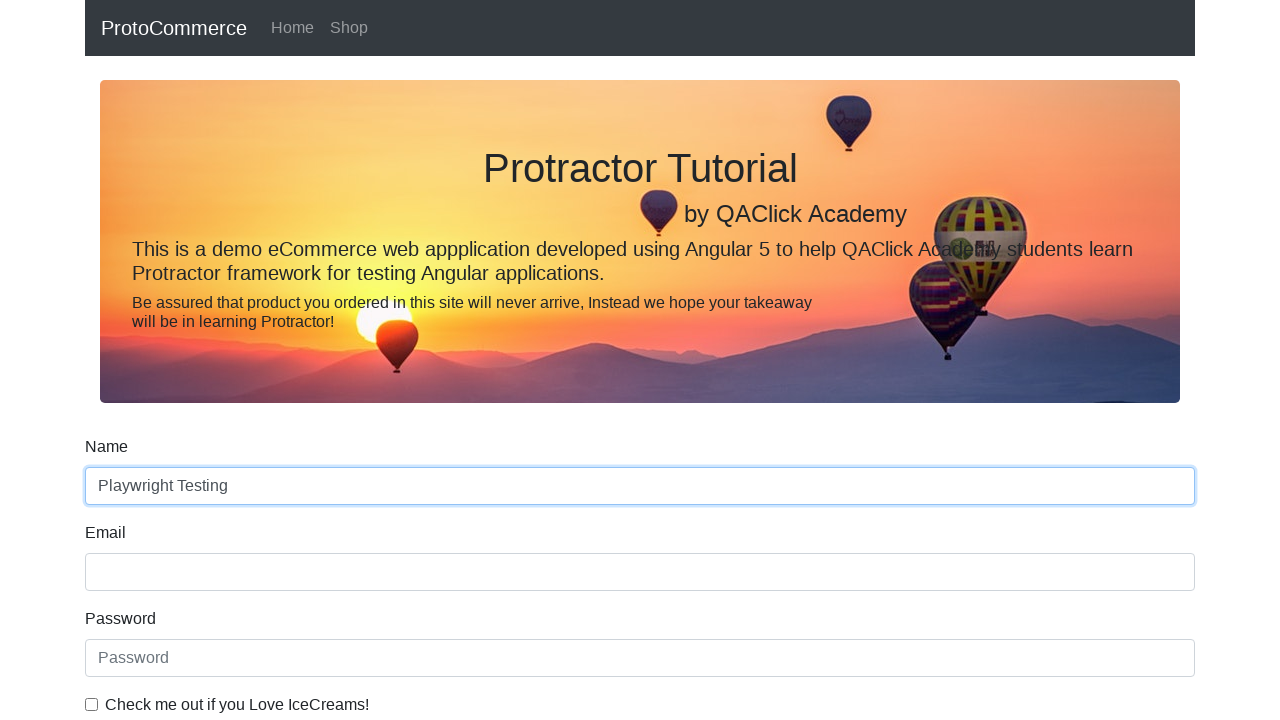

Closed the new tab
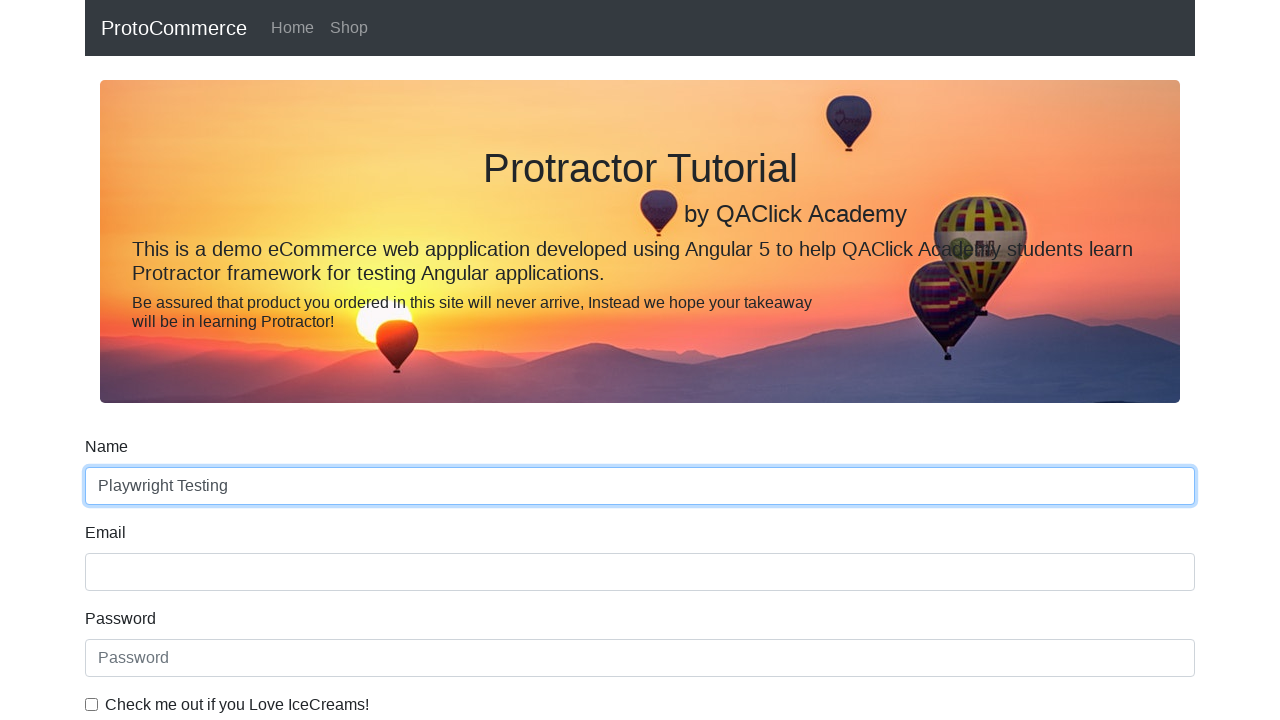

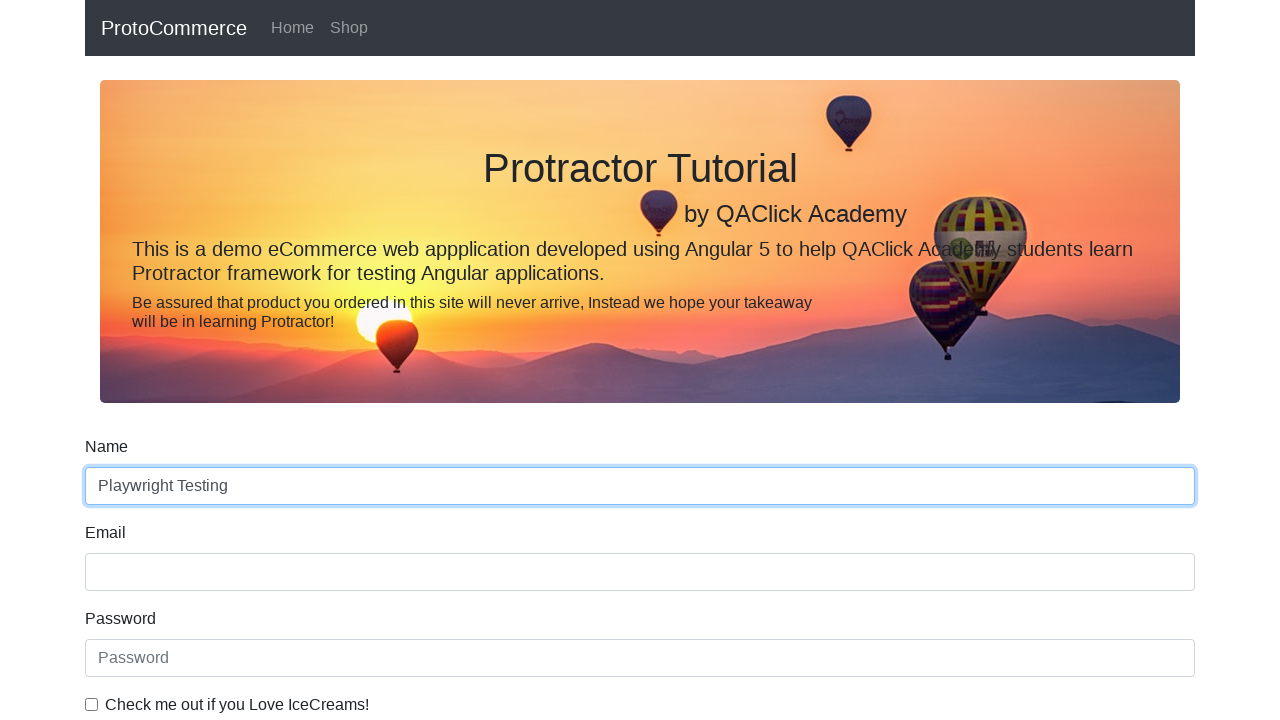